Tests autocomplete functionality by typing a partial country name "pol" into an autocomplete field and selecting "Poland" from the dropdown suggestions.

Starting URL: https://rahulshettyacademy.com/AutomationPractice/

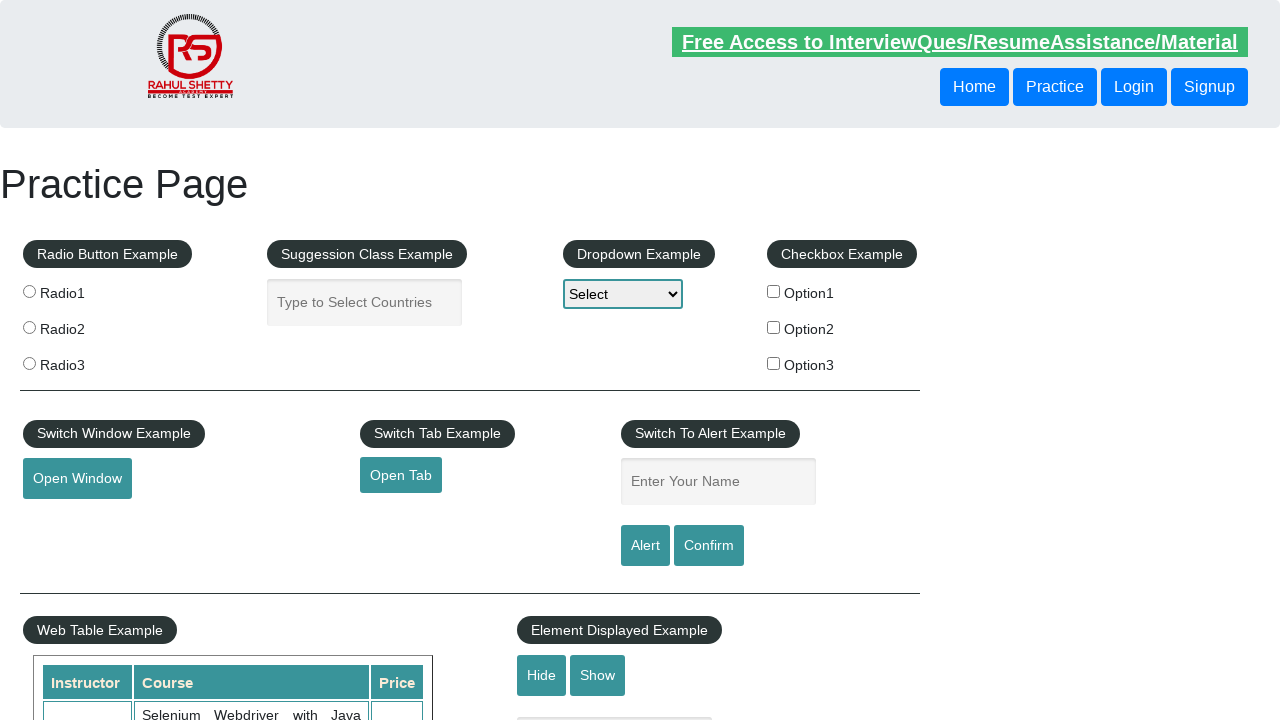

Typed 'pol' into autocomplete field on #autocomplete
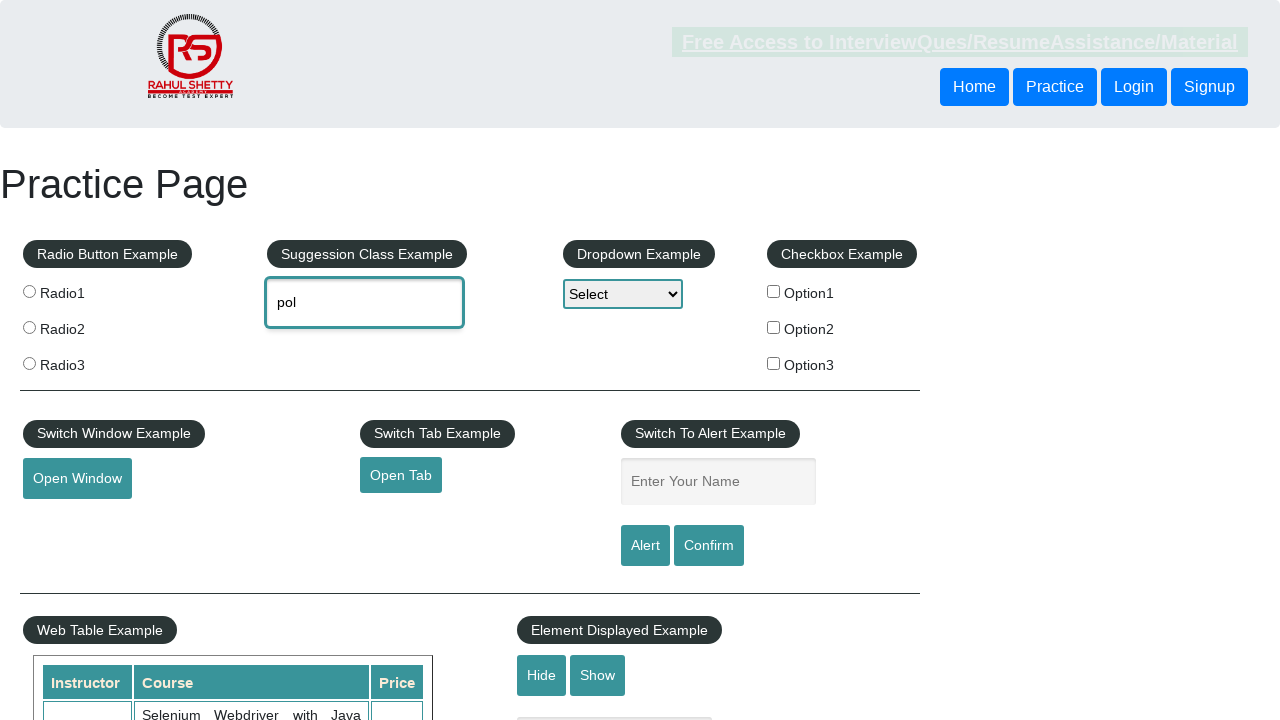

Autocomplete dropdown suggestions appeared
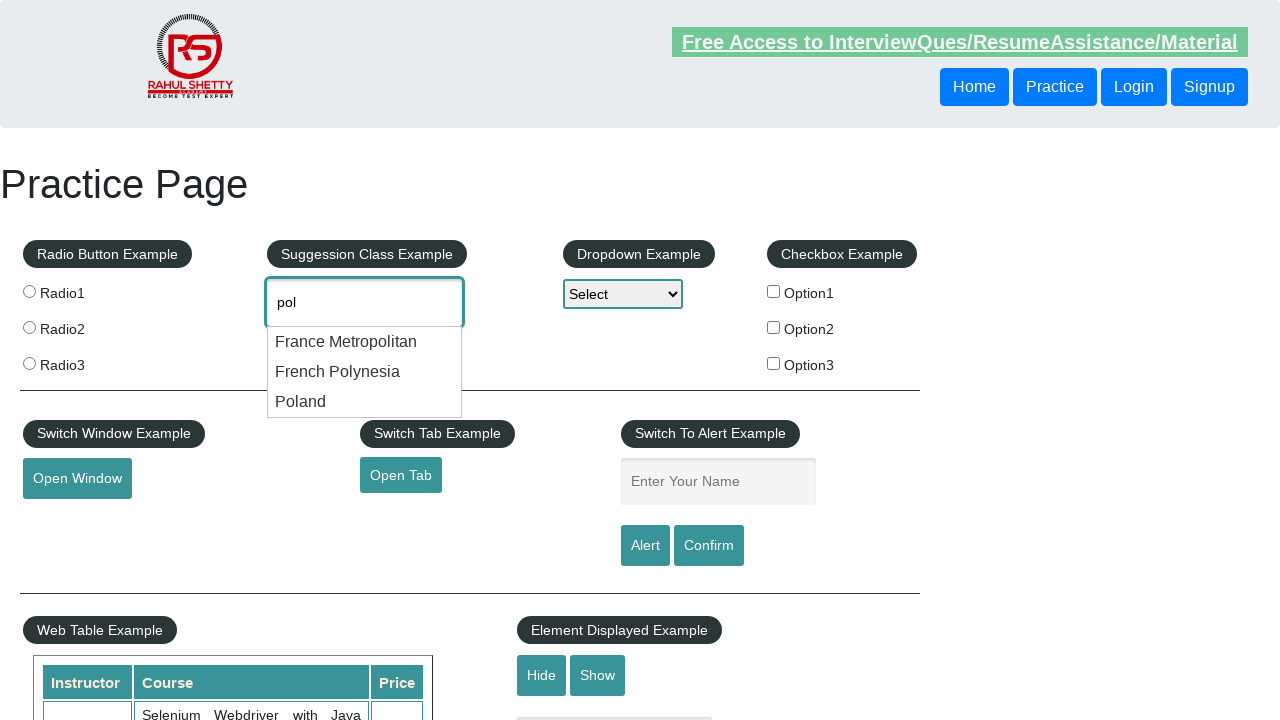

Located all autocomplete suggestion options
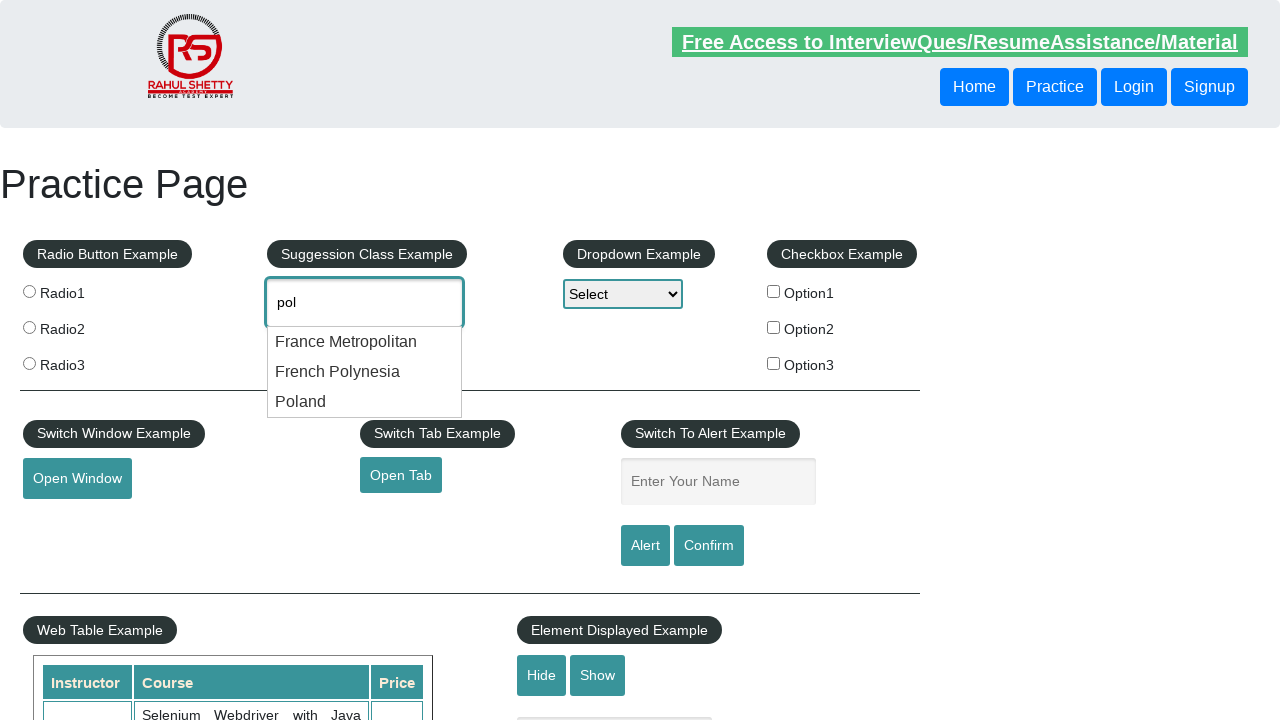

Found 3 autocomplete suggestions
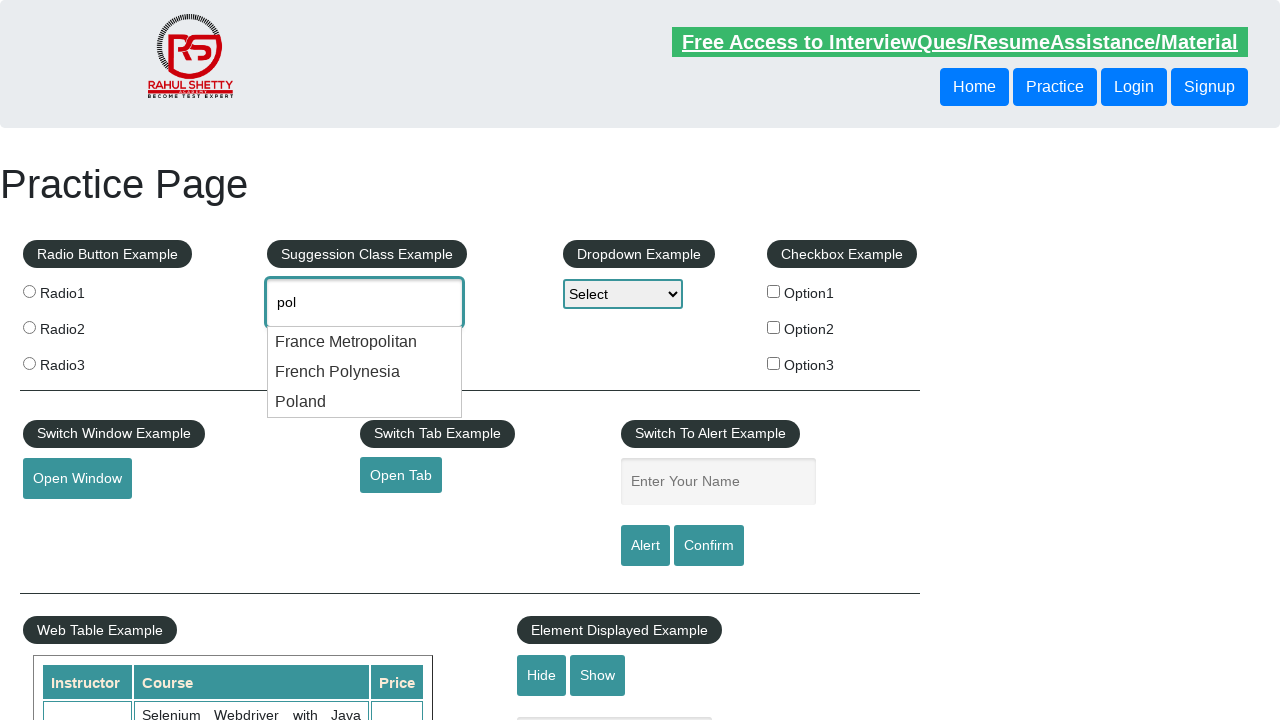

Checking suggestion option 1 of 3
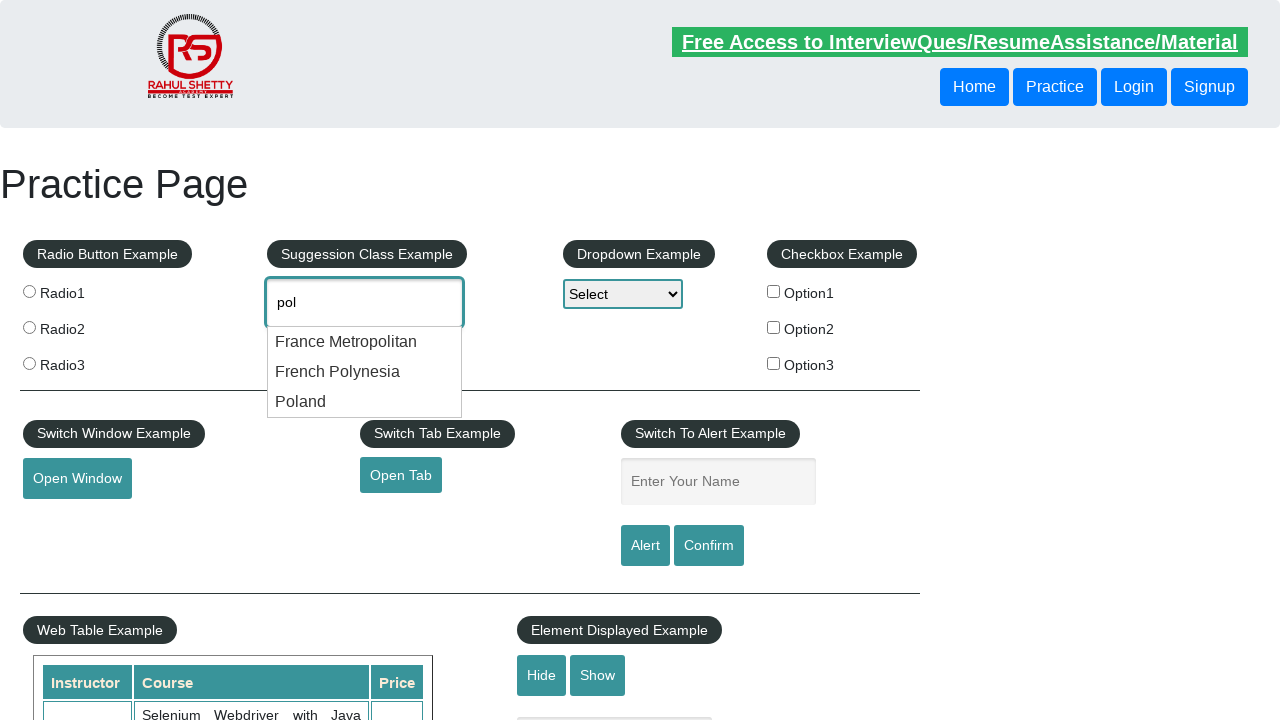

Checking suggestion option 2 of 3
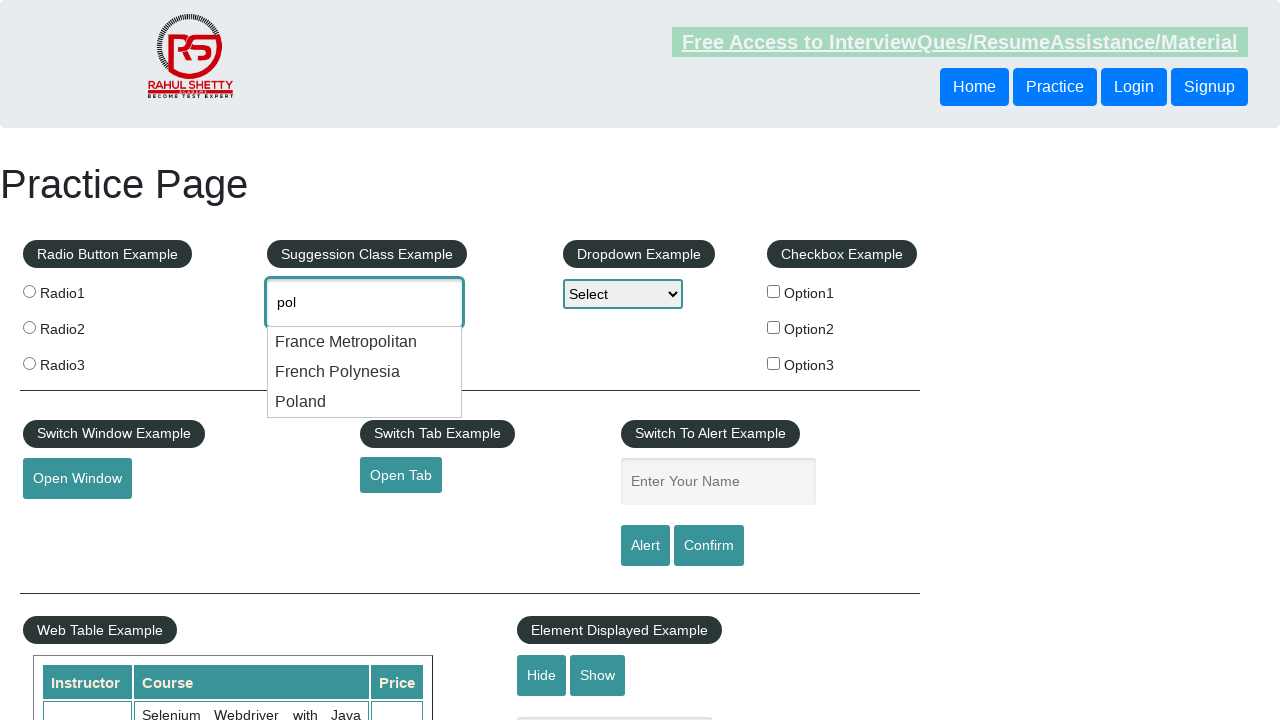

Checking suggestion option 3 of 3
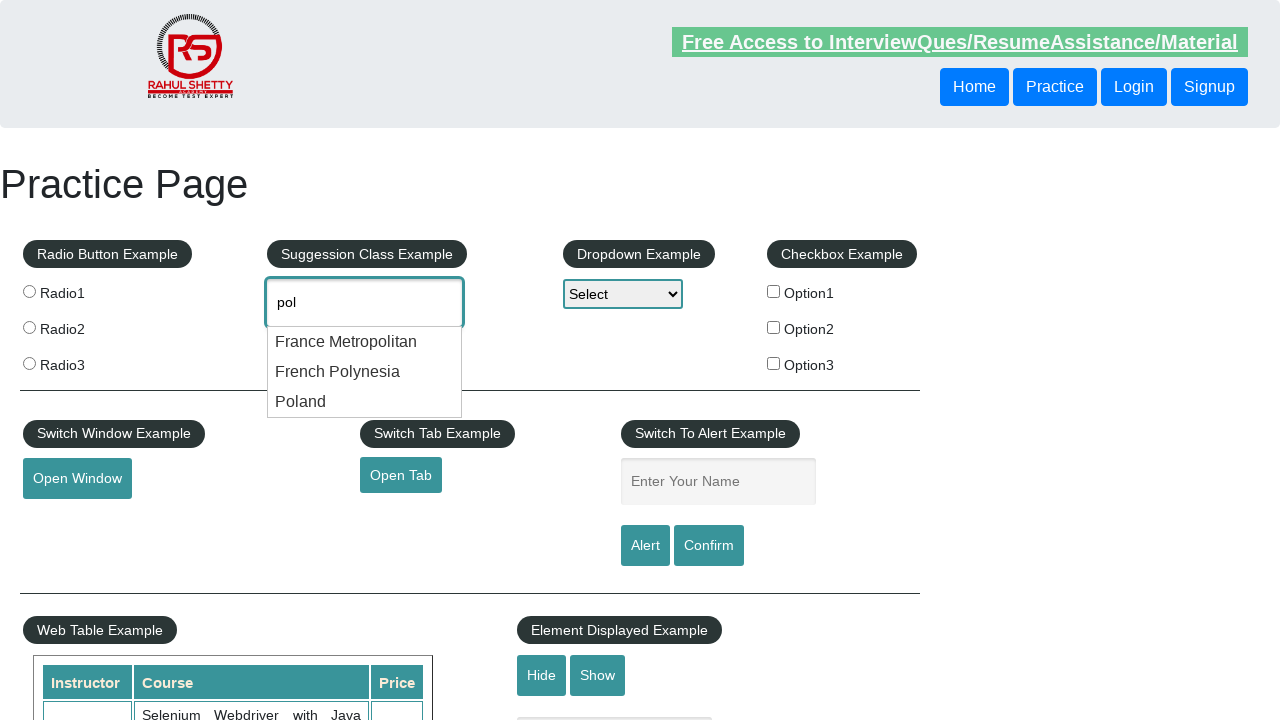

Selected 'Poland' from autocomplete suggestions at (365, 402) on li.ui-menu-item div >> nth=2
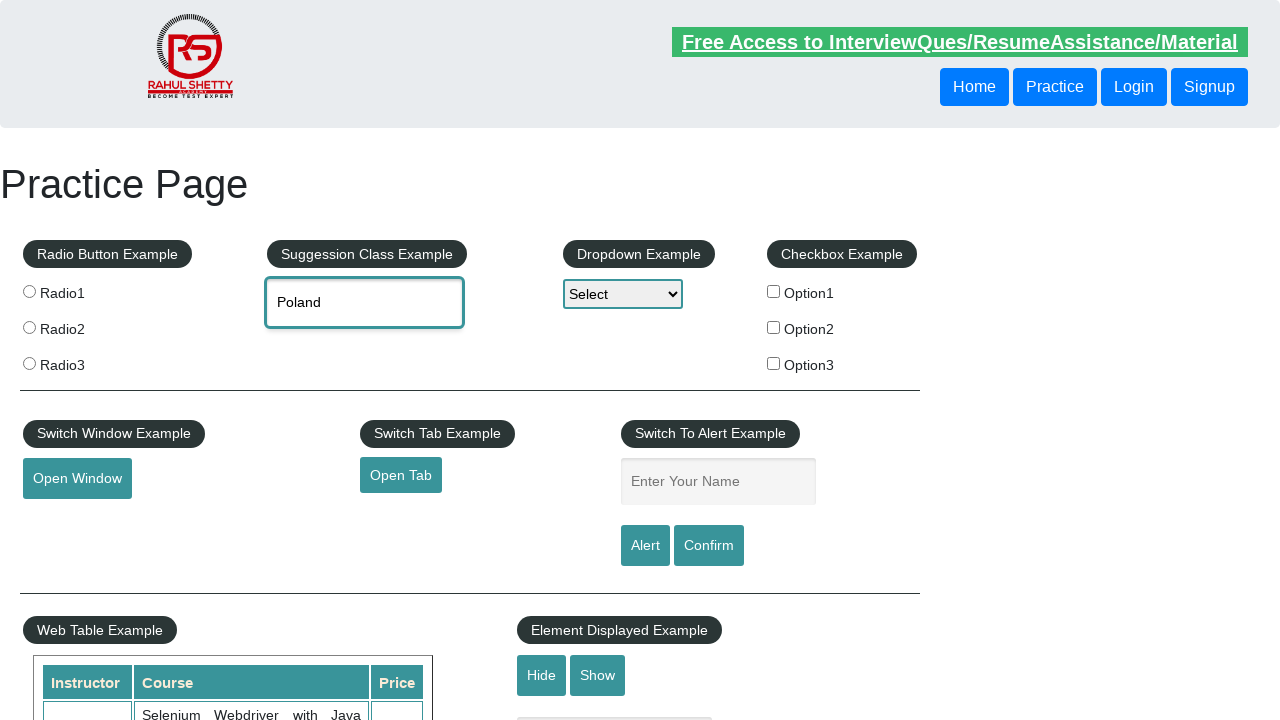

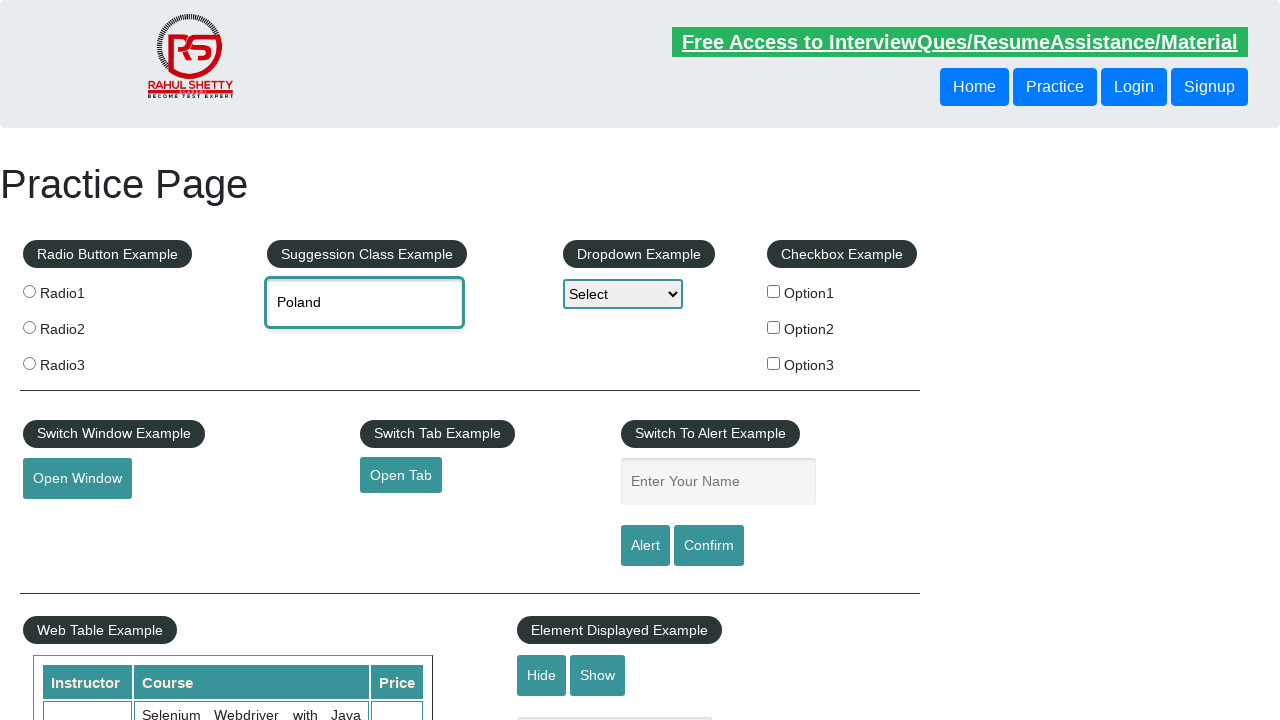